Verifies page title and checks visibility of Wikipedia icon and search button elements on a test automation practice blog

Starting URL: https://testautomationpractice.blogspot.com/

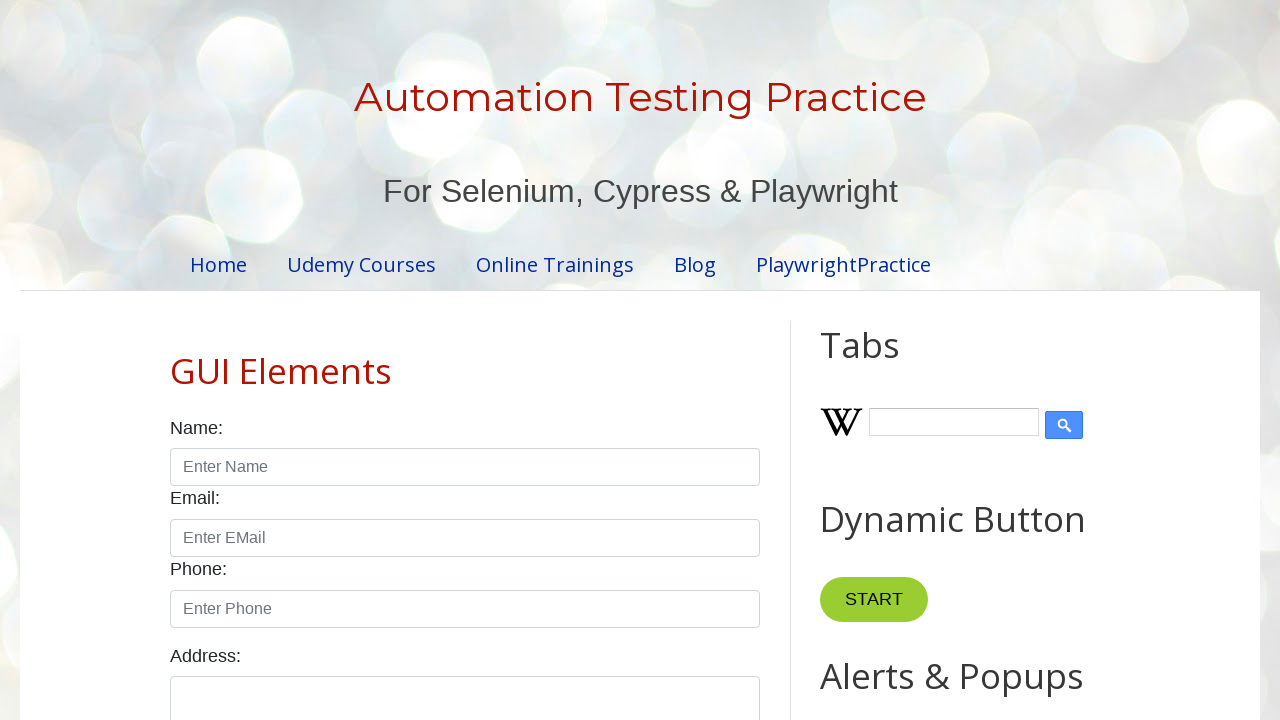

Navigated to test automation practice blog
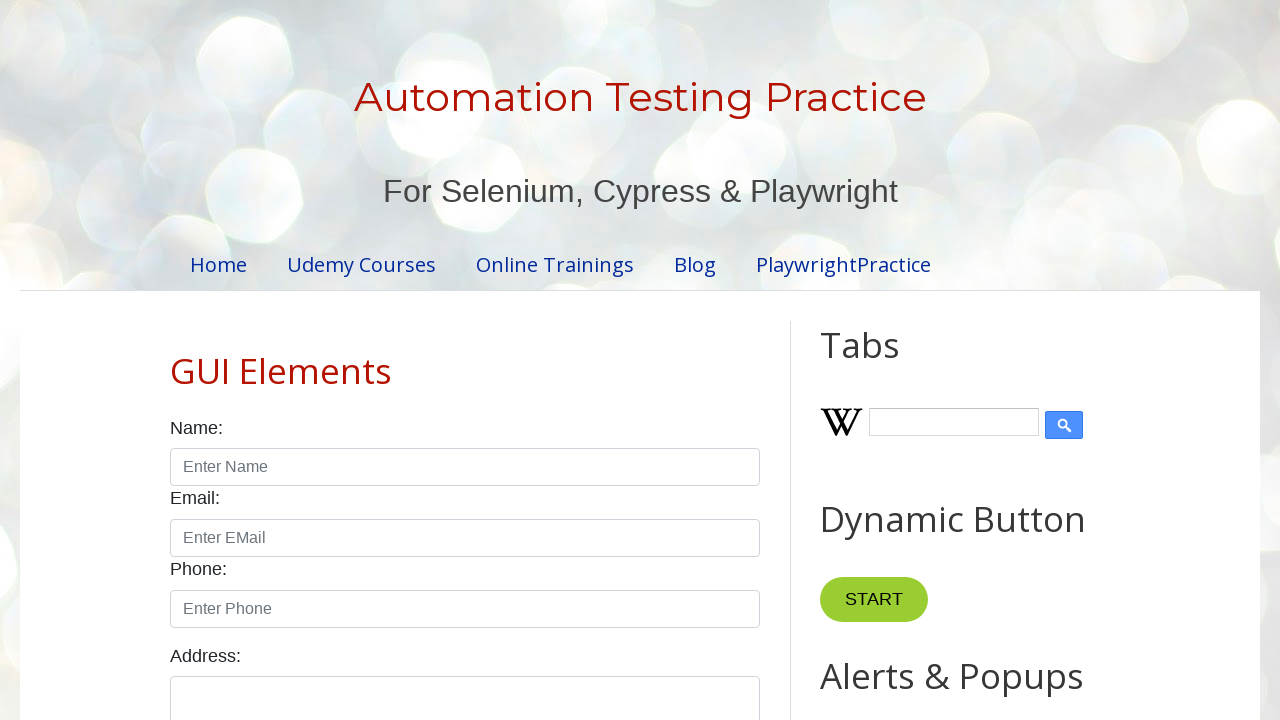

Retrieved page title: 'Automation Testing Practice'
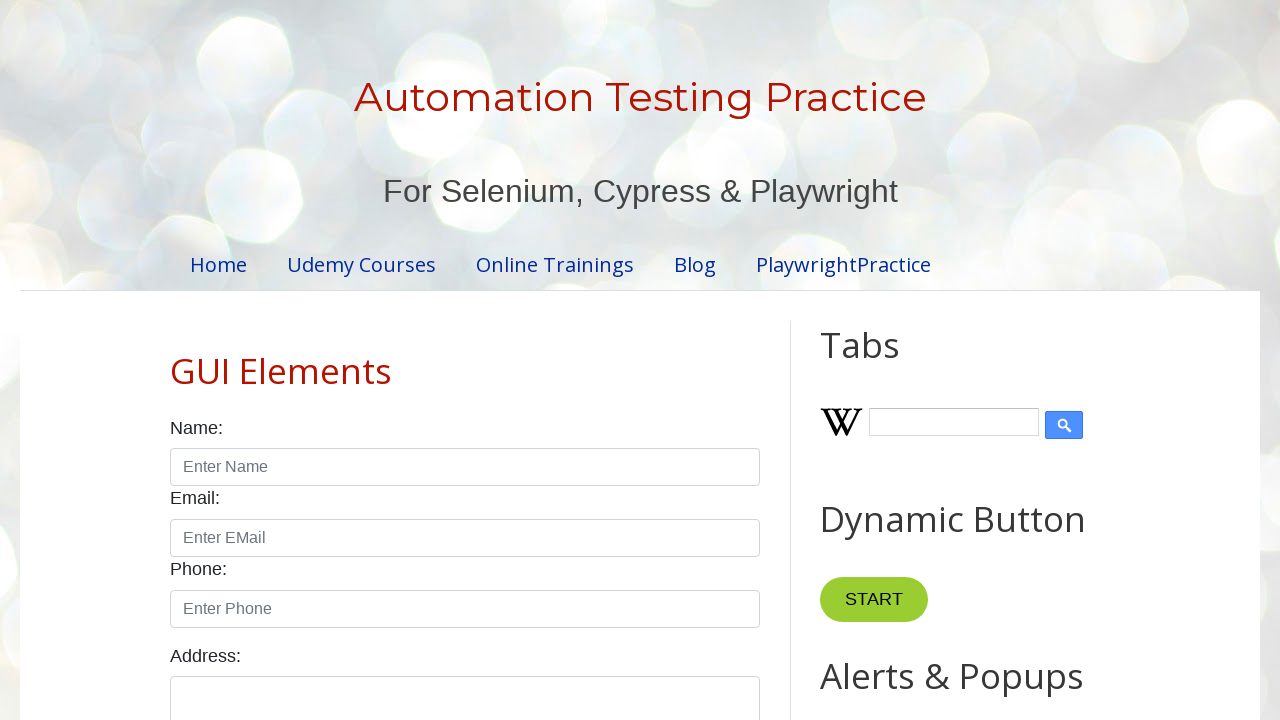

Located Wikipedia icon element
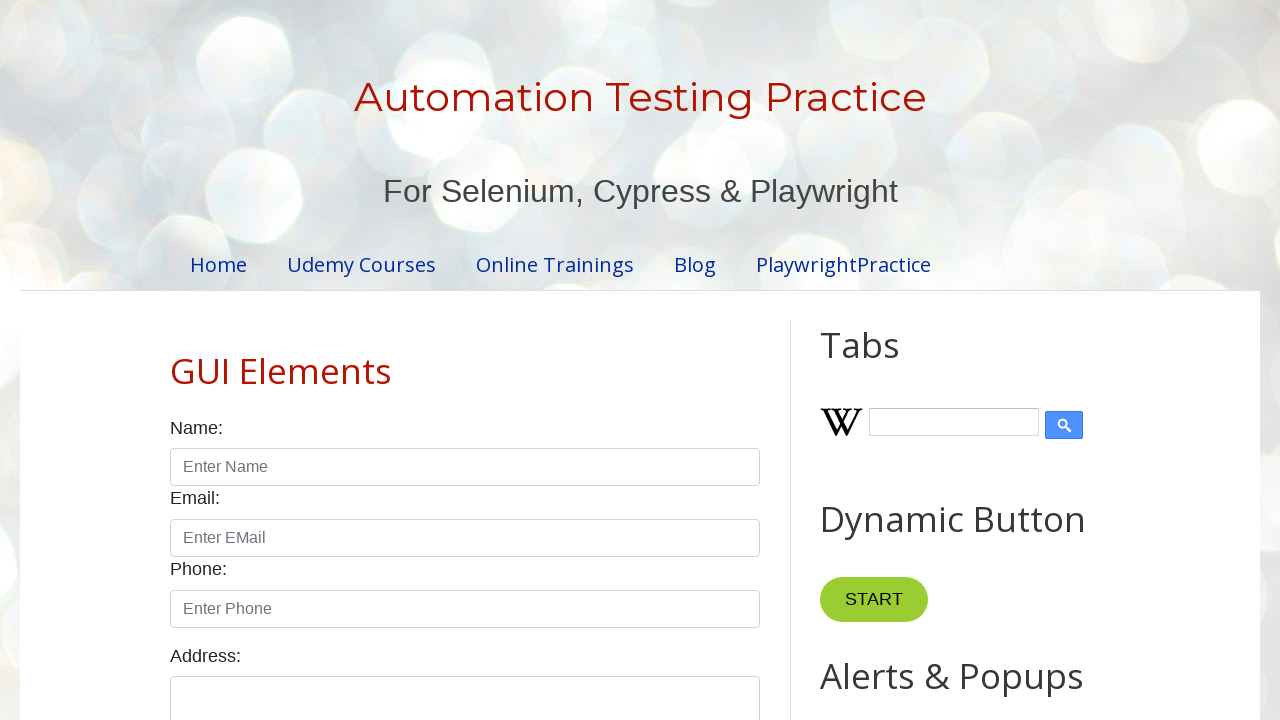

Checked Wikipedia icon visibility: True
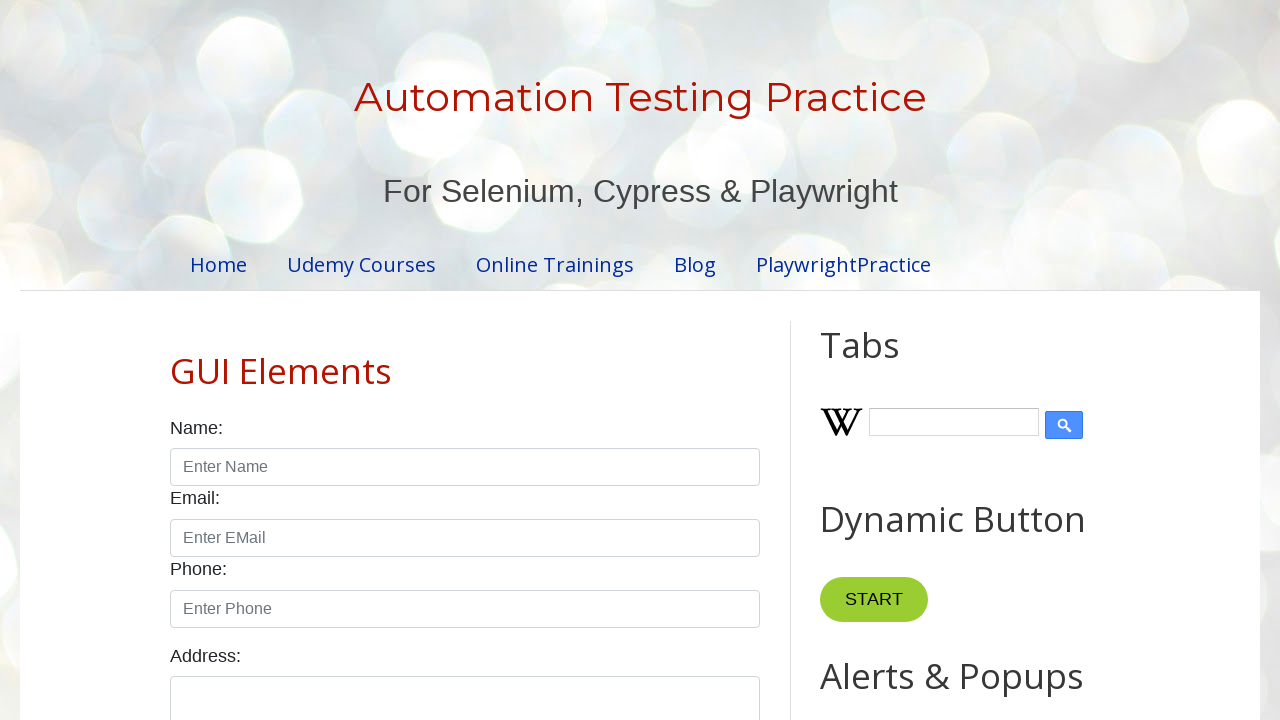

Located Wikipedia search button element
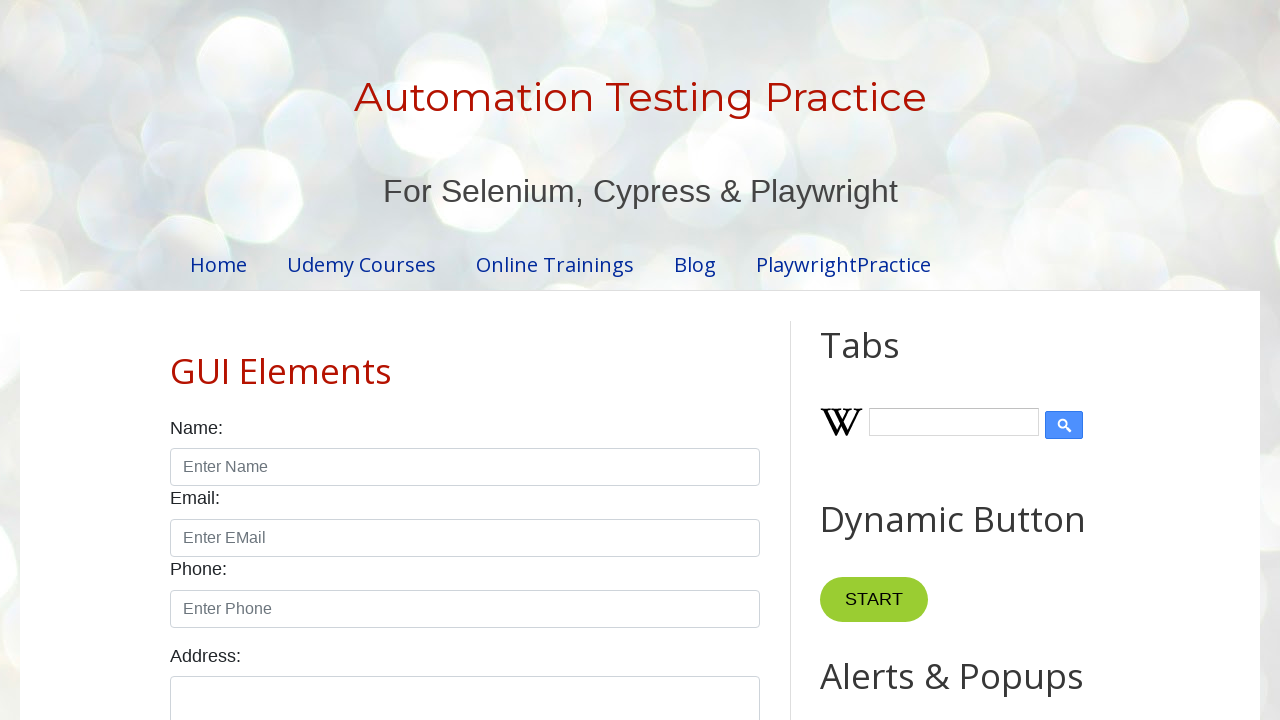

Checked search button visibility: True
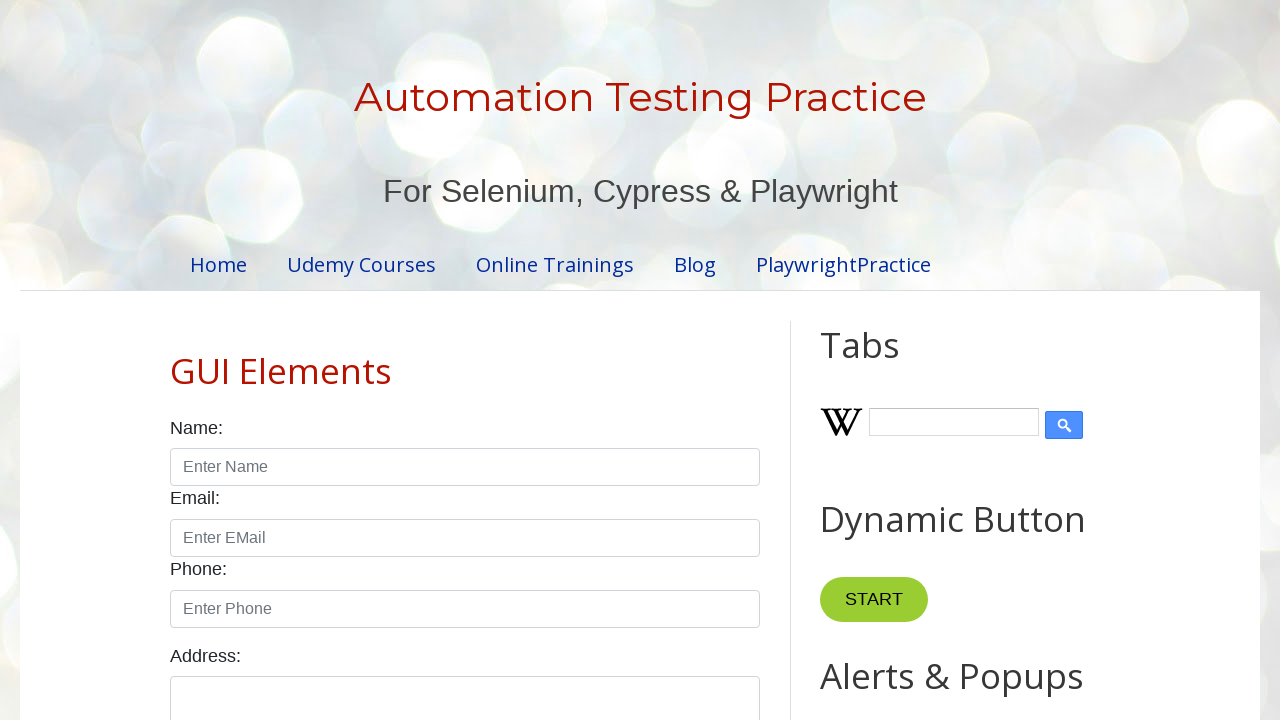

Verified page title
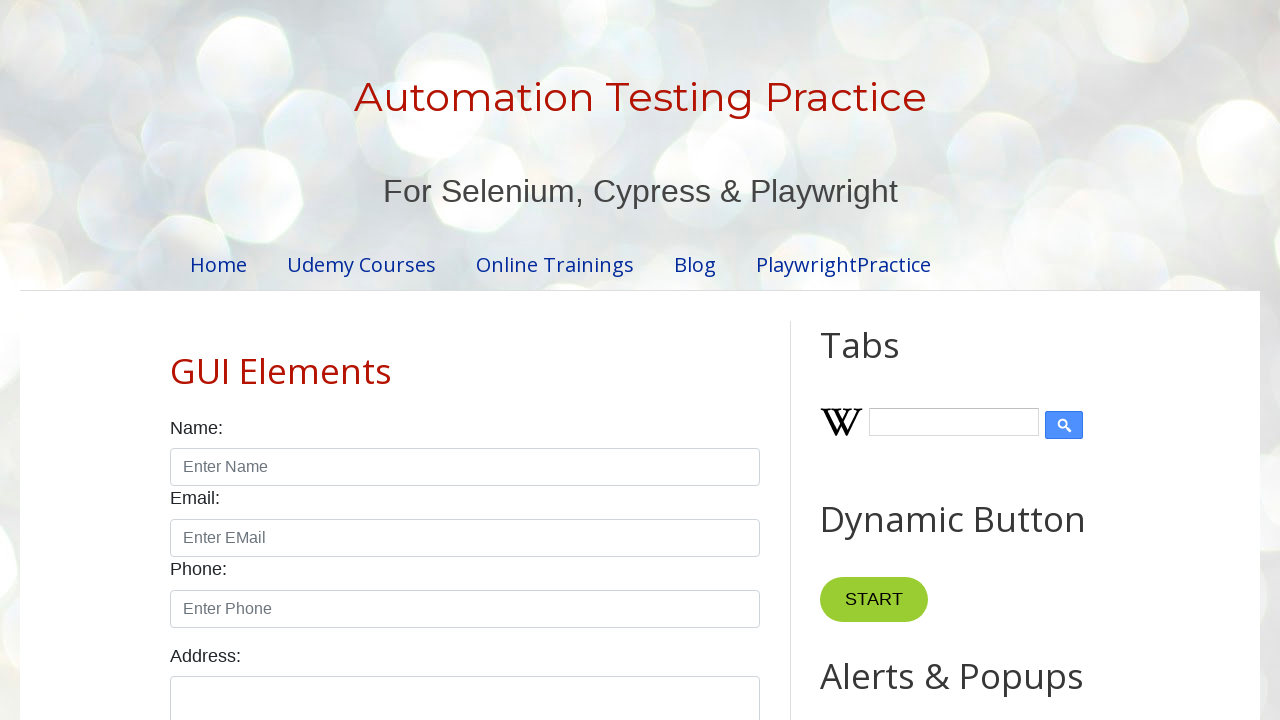

Verified Wikipedia icon is displayed
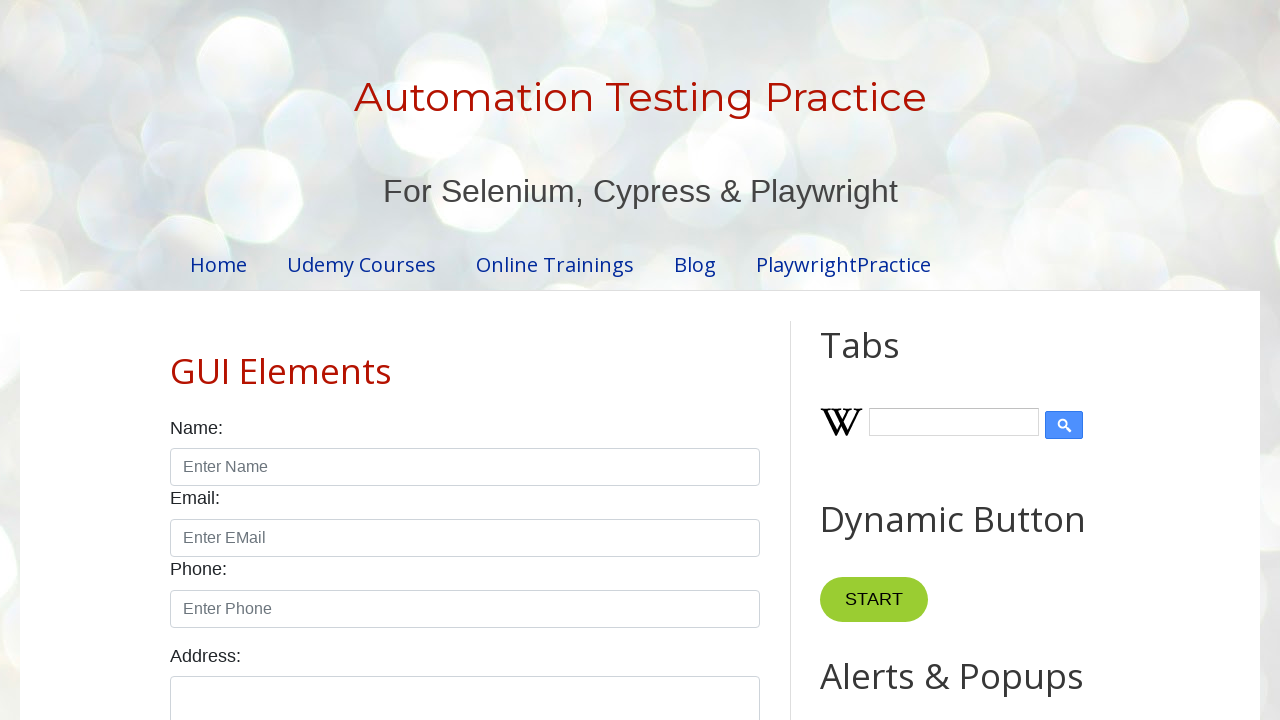

Verified search button is displayed
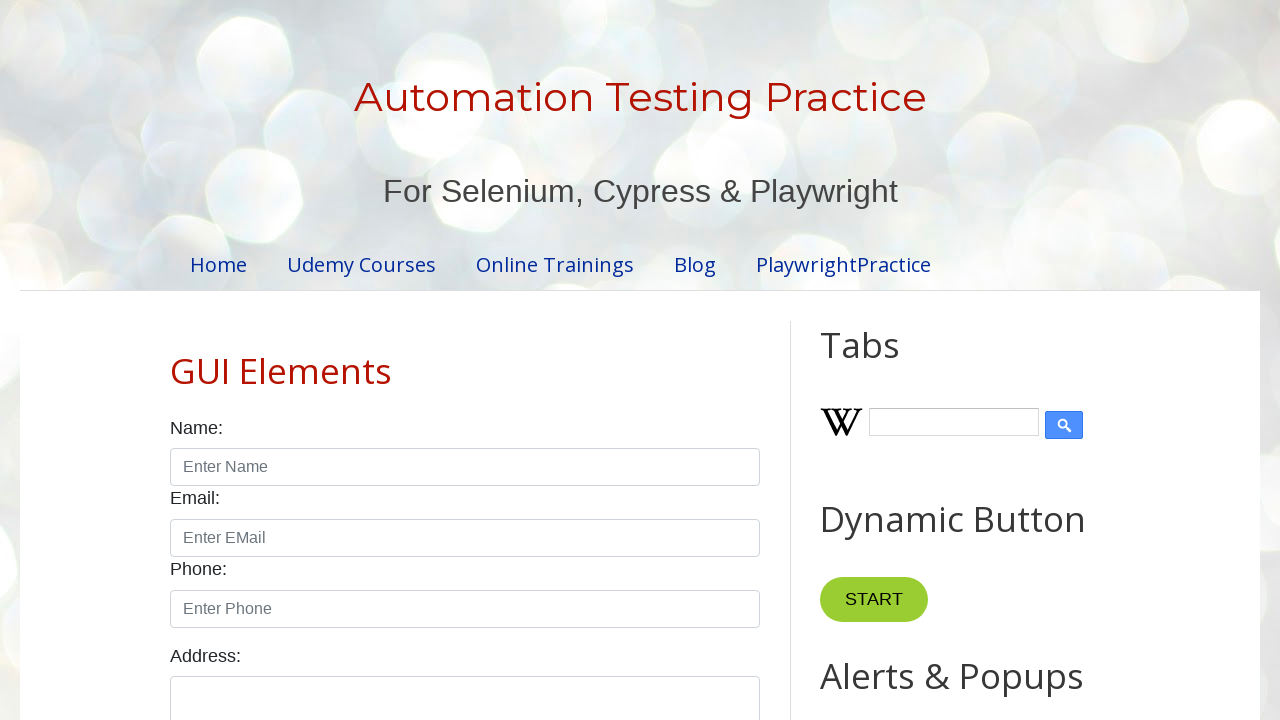

Test execution completed successfully - all assertions verified
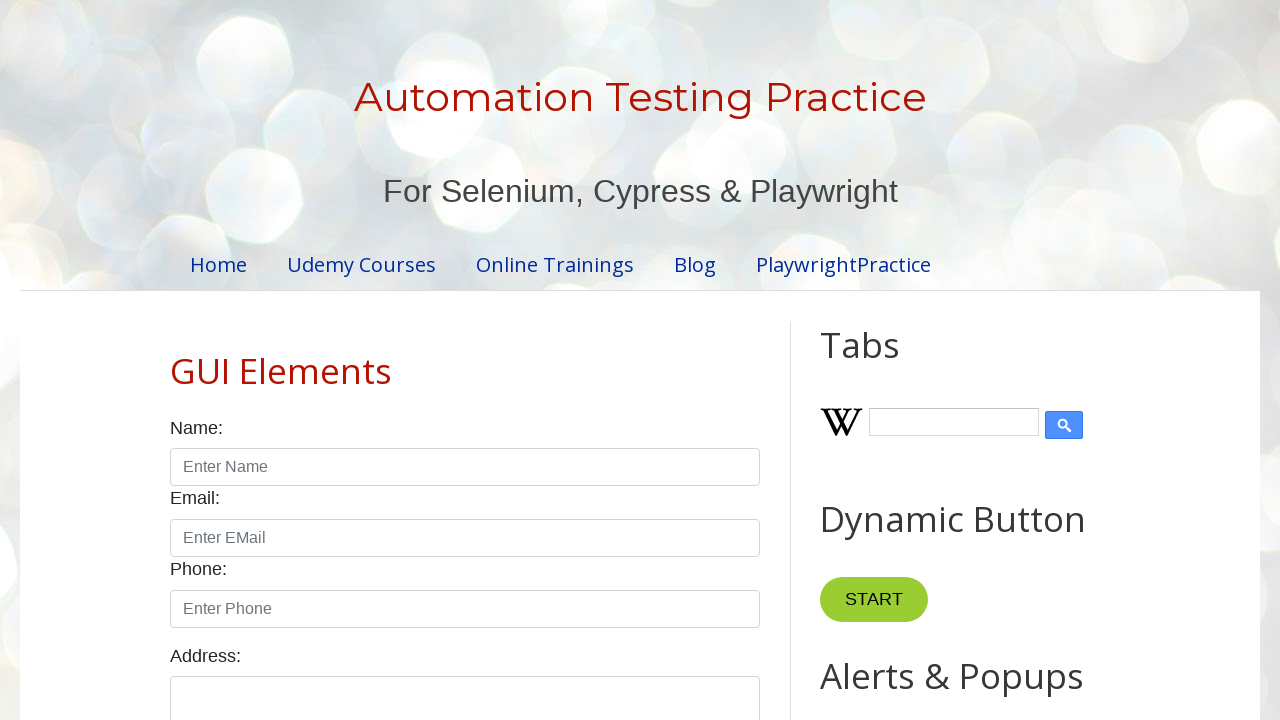

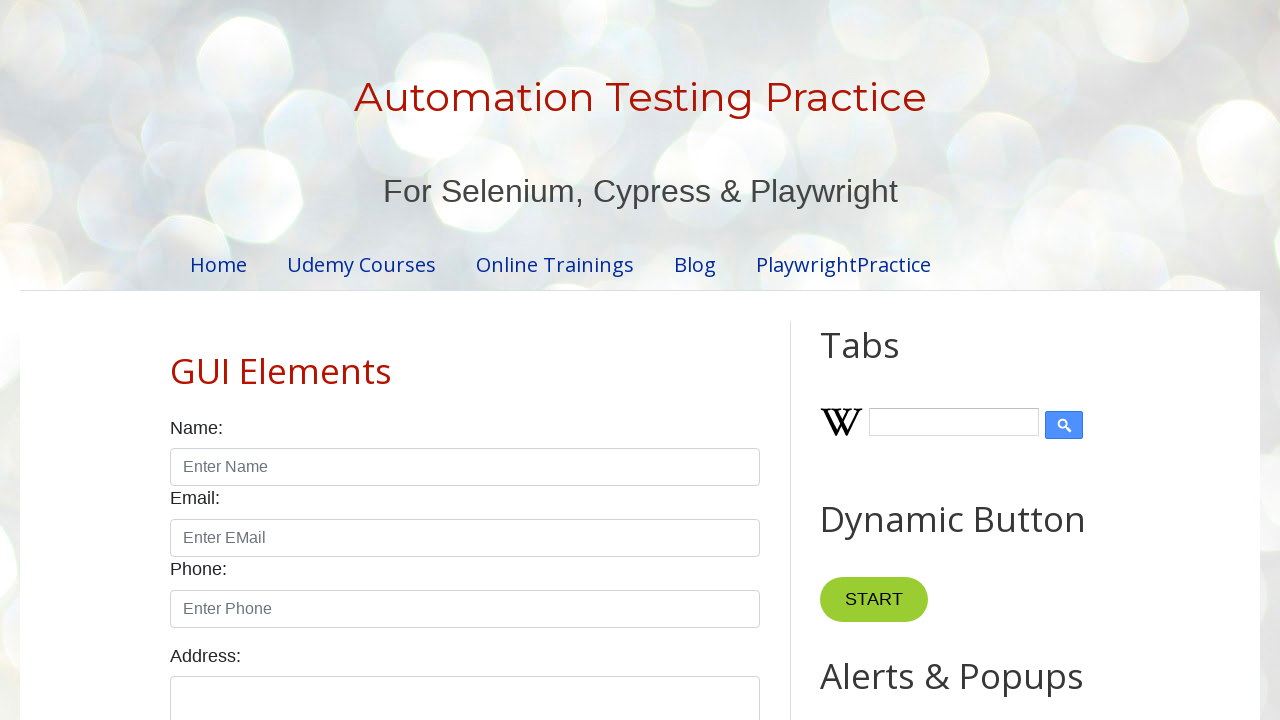